Tests opening a new browser window and switching between tabs/windows by clicking a link that opens a new window and verifying content in the new tab.

Starting URL: http://the-internet.herokuapp.com

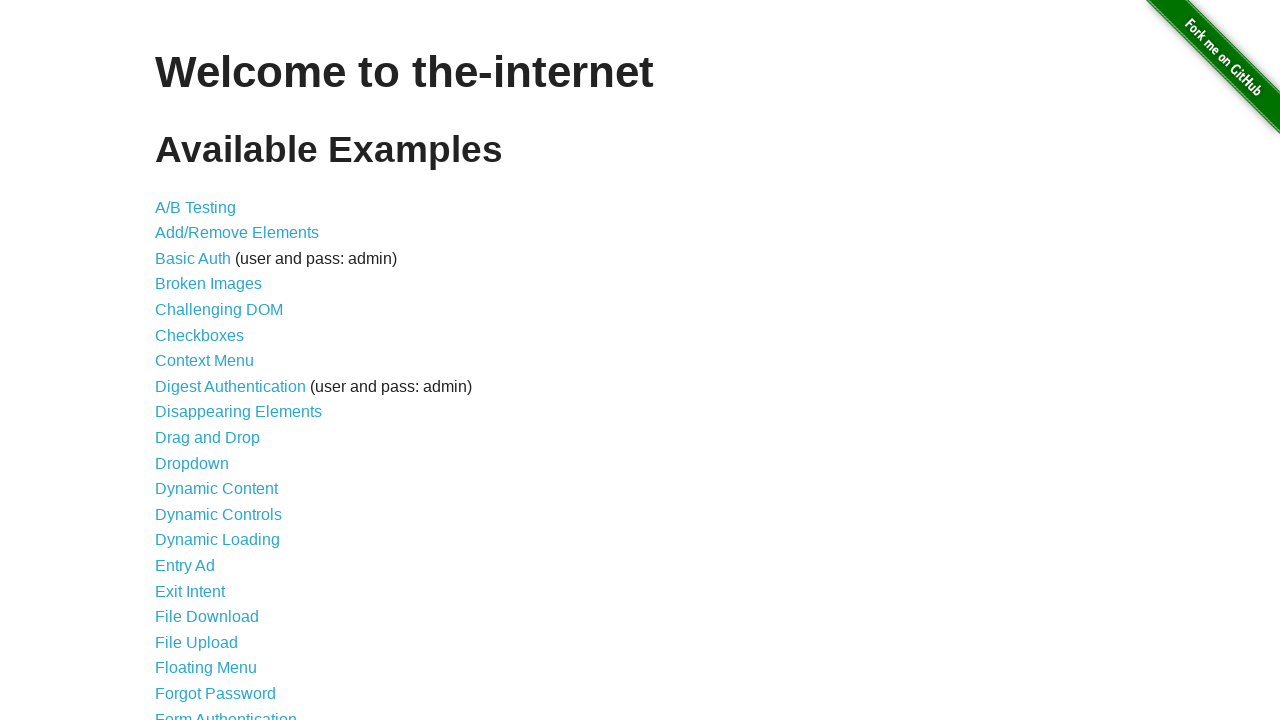

Clicked on Multiple Windows link at (218, 369) on a[href*='windows']
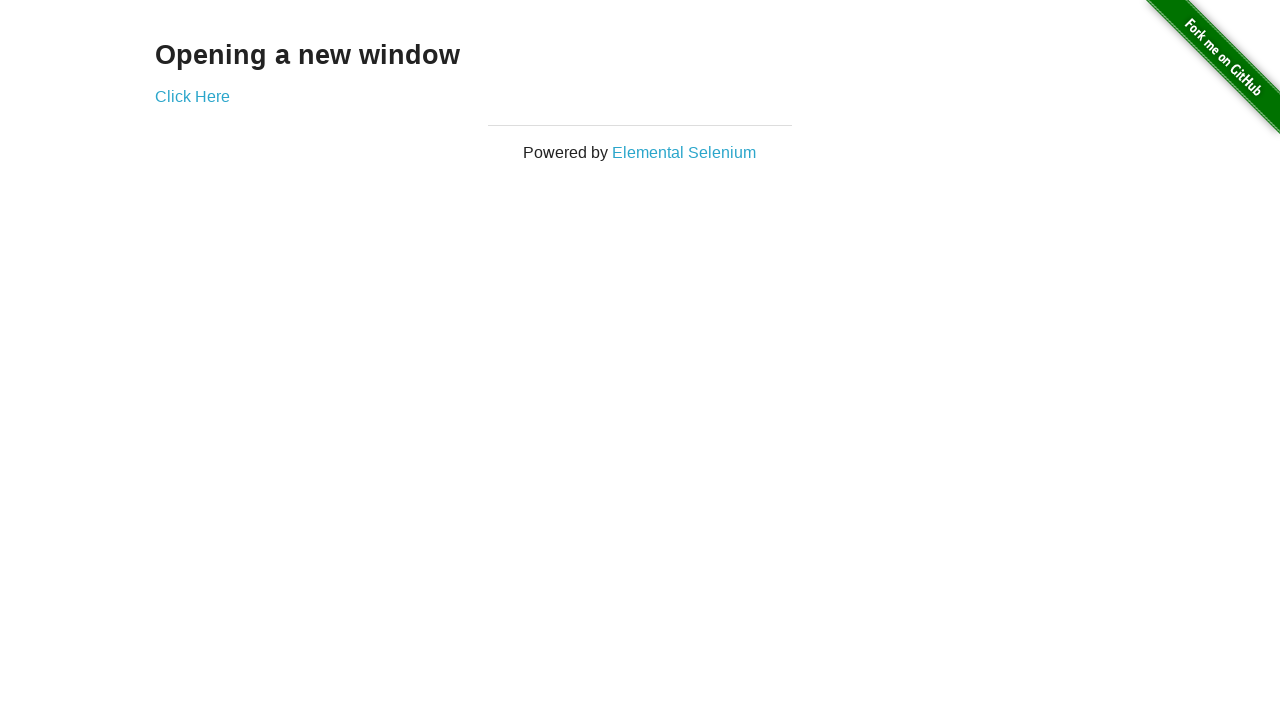

Clicked 'Click Here' link to open new window at (192, 96) on xpath=//*[@class='example']//a
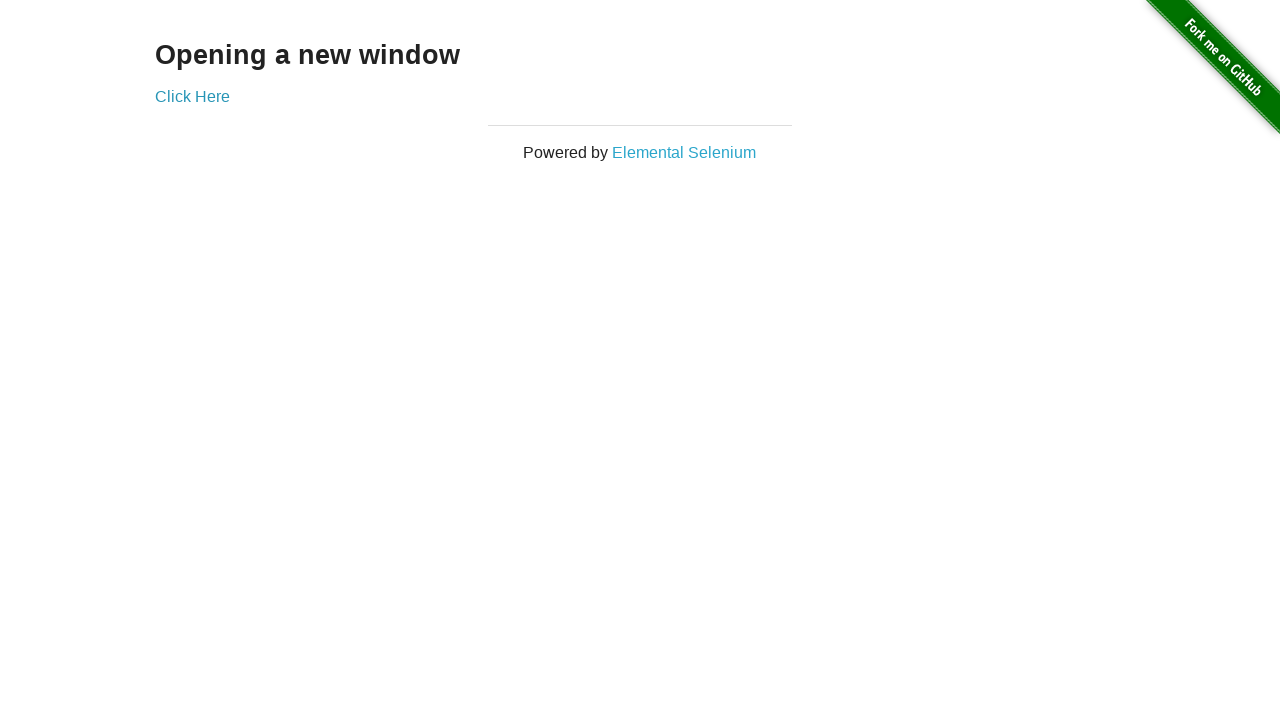

Captured new window/page object
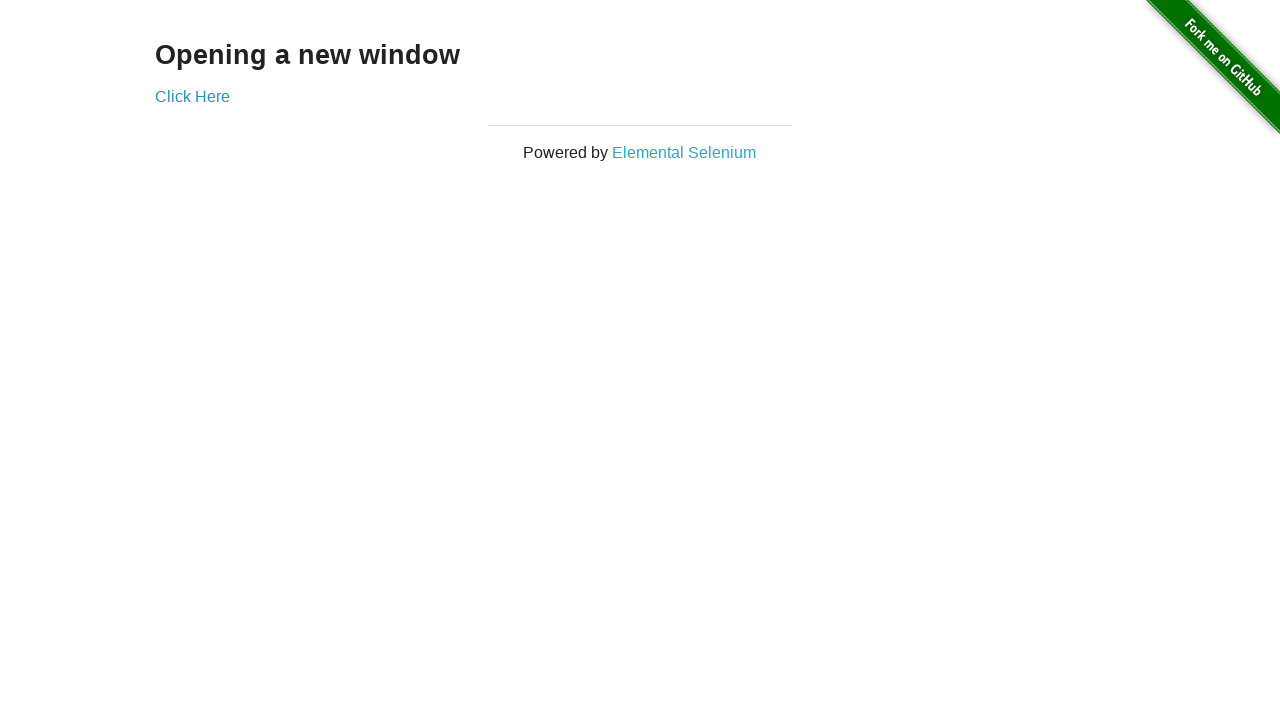

New page loaded completely
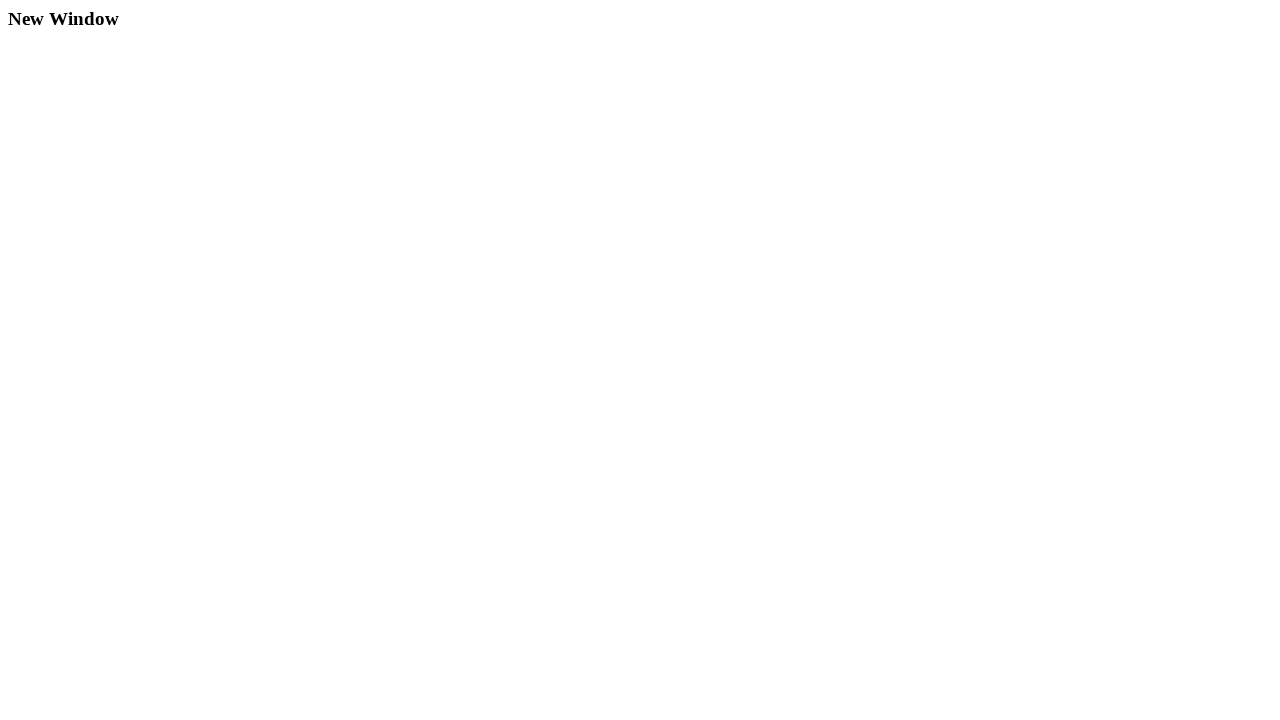

Verified .example selector is present in new window
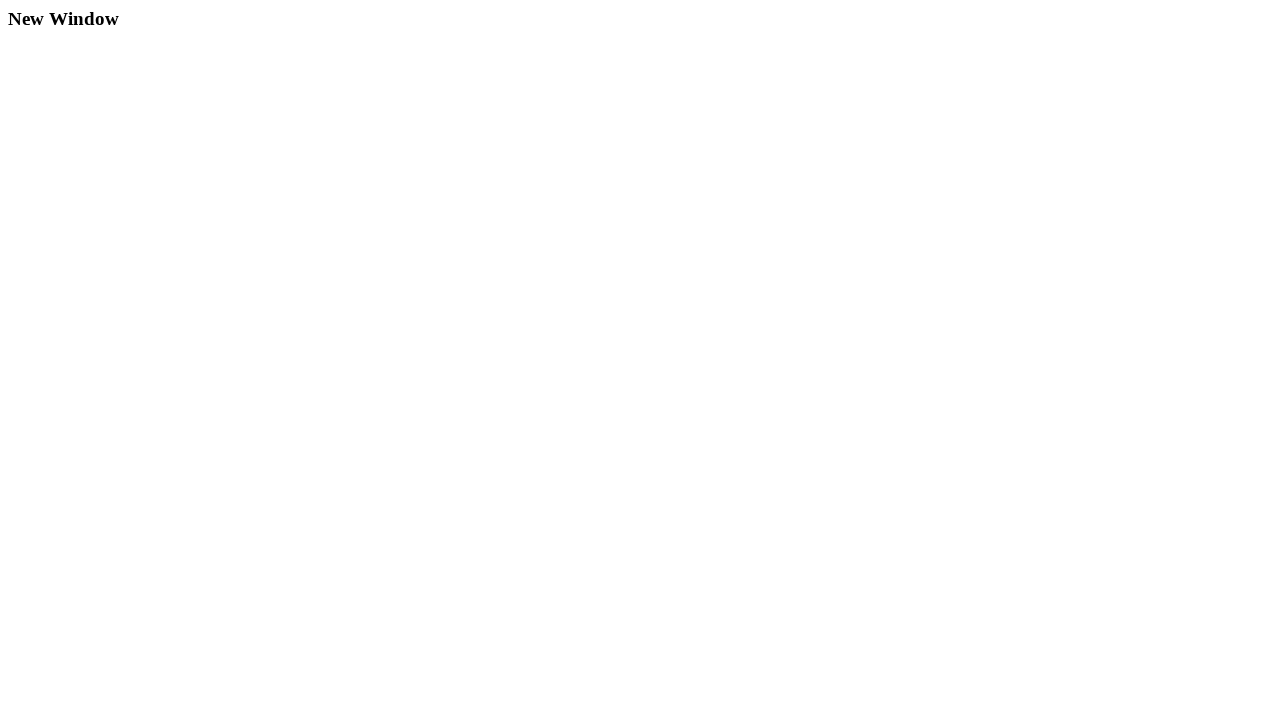

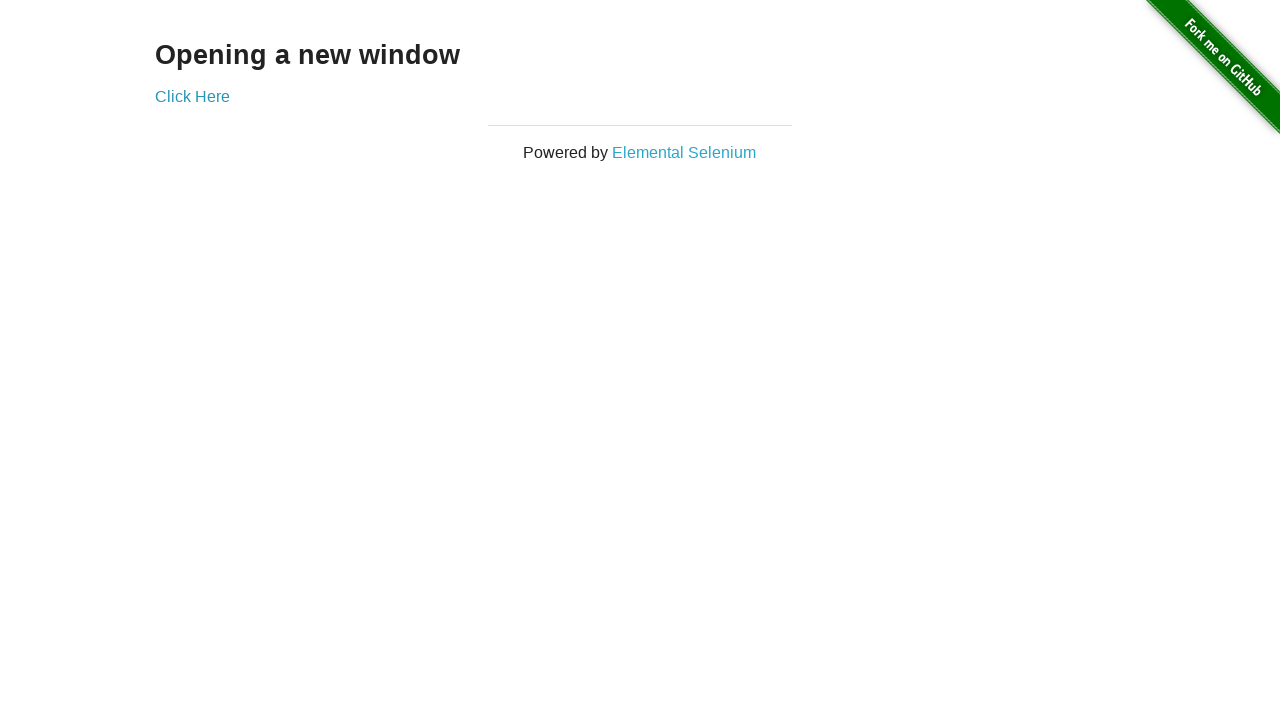